Simple test that navigates to Rahul Shetty Academy homepage and verifies the page loads by checking the title

Starting URL: https://rahulshettyacademy.com

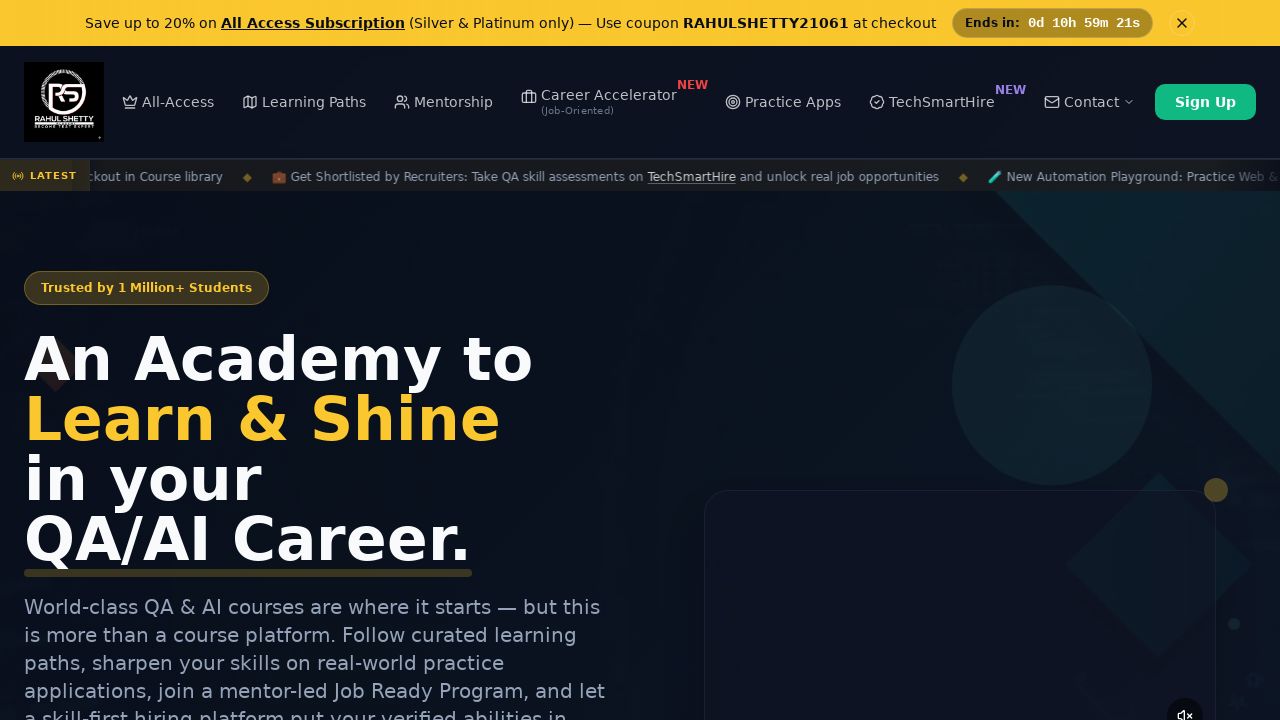

Navigated to Rahul Shetty Academy homepage
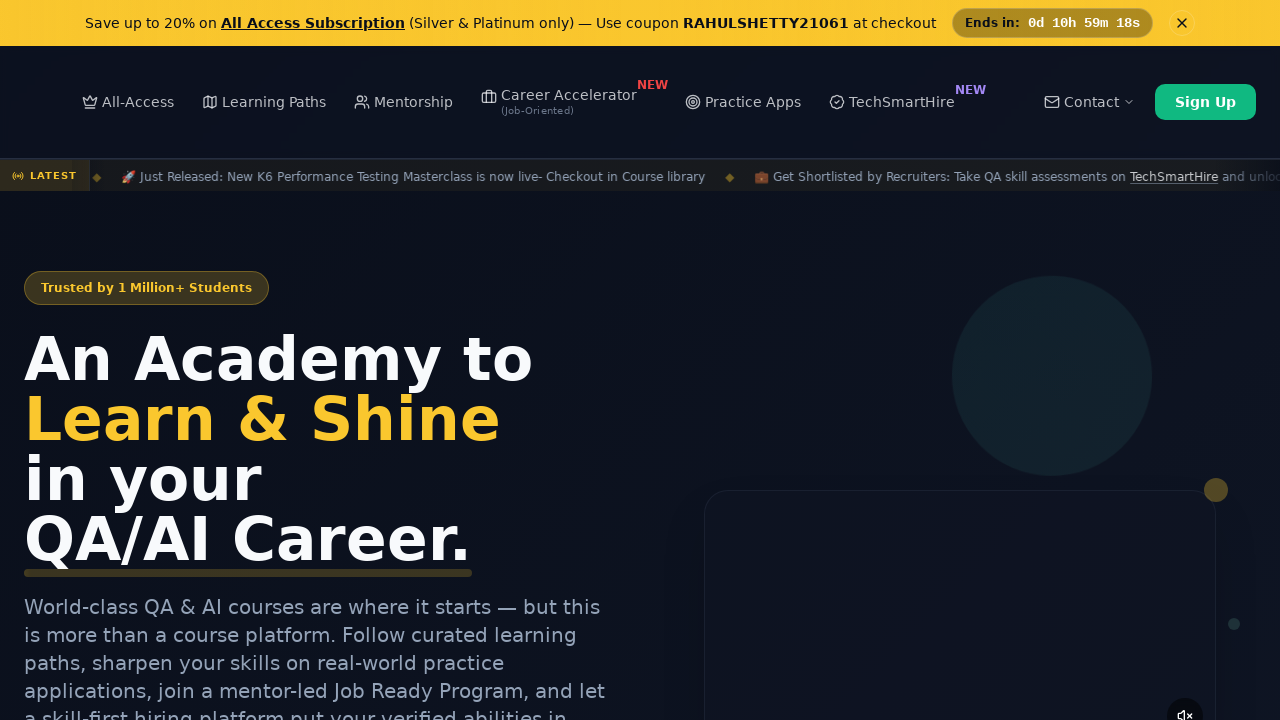

Page DOM content loaded
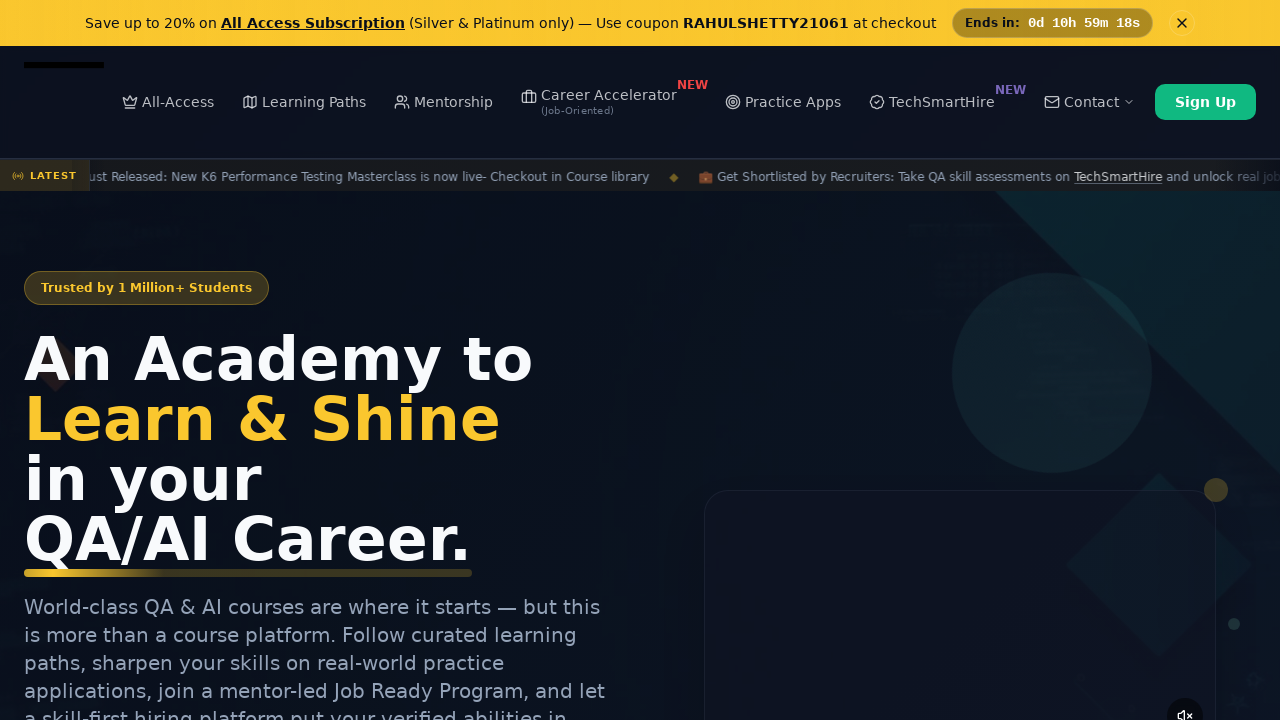

Retrieved page title: Rahul Shetty Academy | QA Automation, Playwright, AI Testing & Online Training
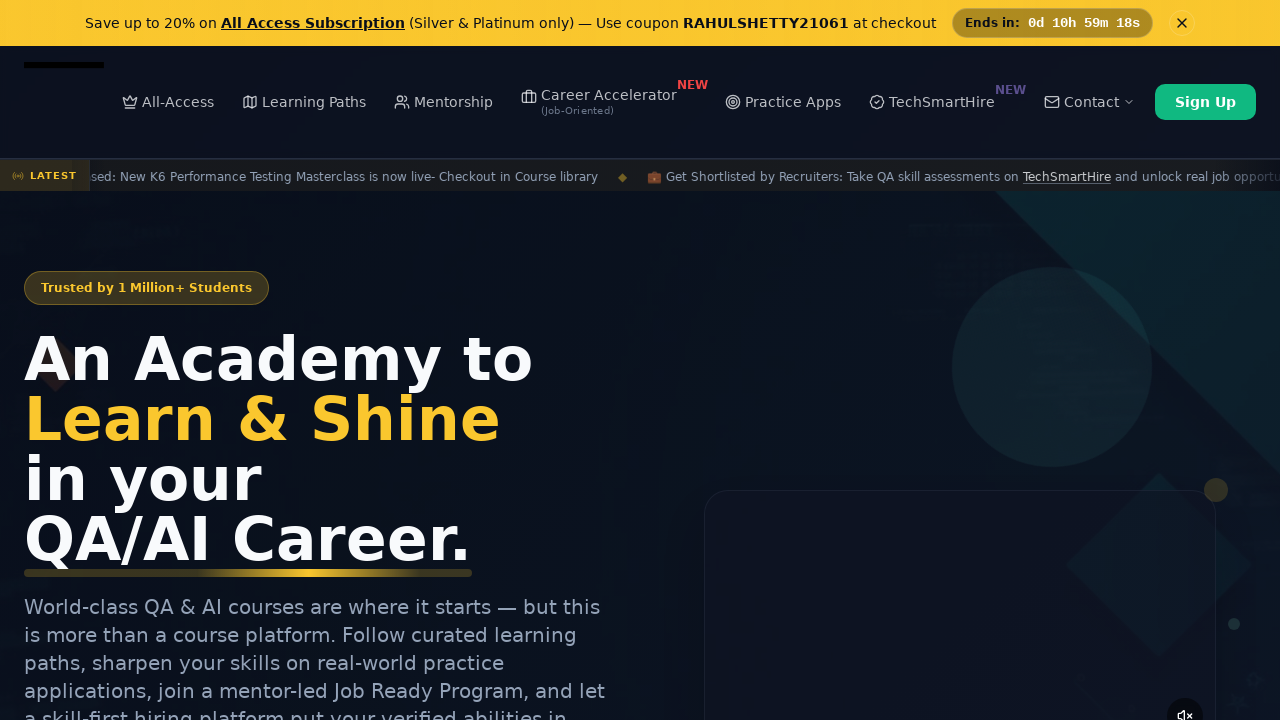

Printed page title to console
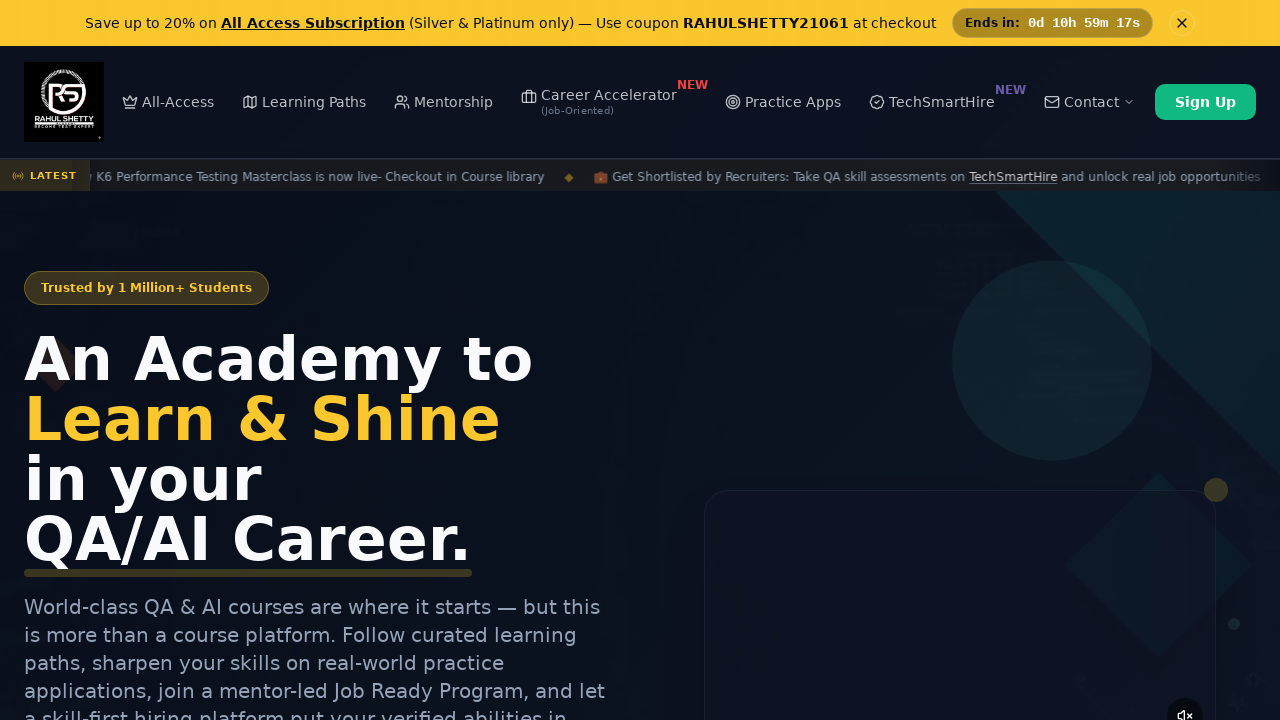

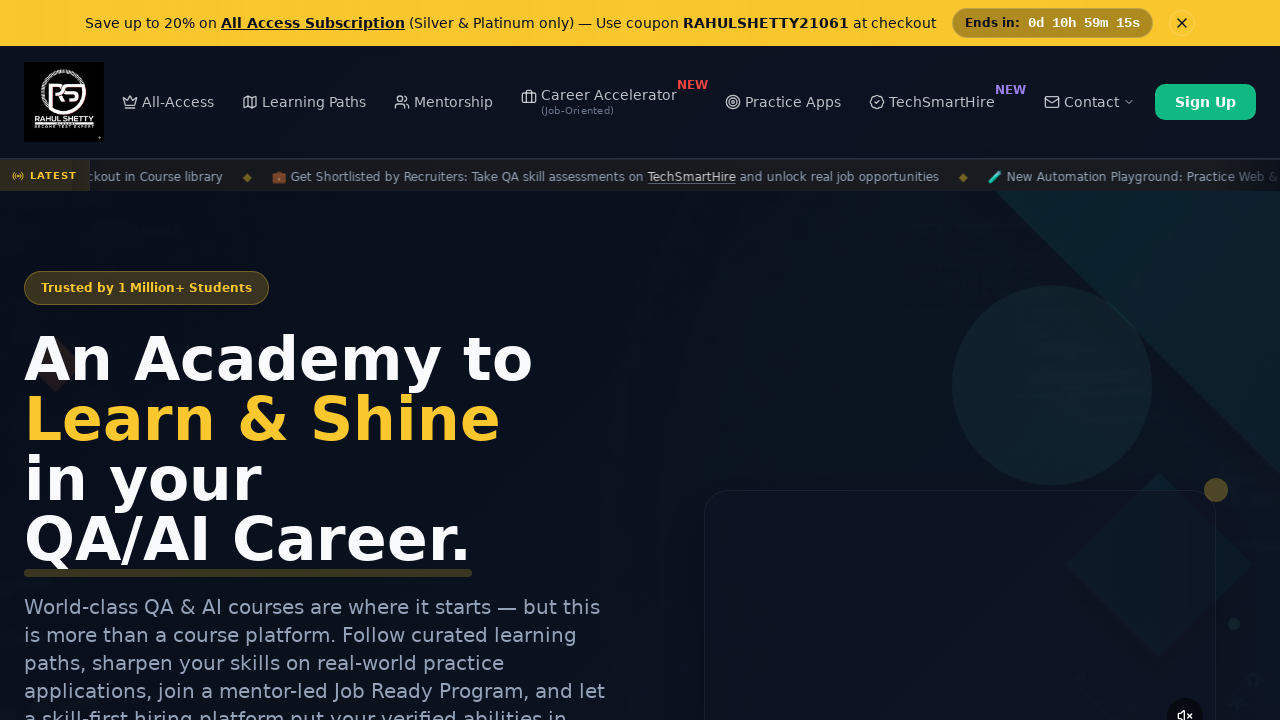